Tests form submission with only CPF filled, expecting validation error for missing required fields

Starting URL: https://ciscodeto.github.io/AcodemiaGerenciamento/yalunos.html

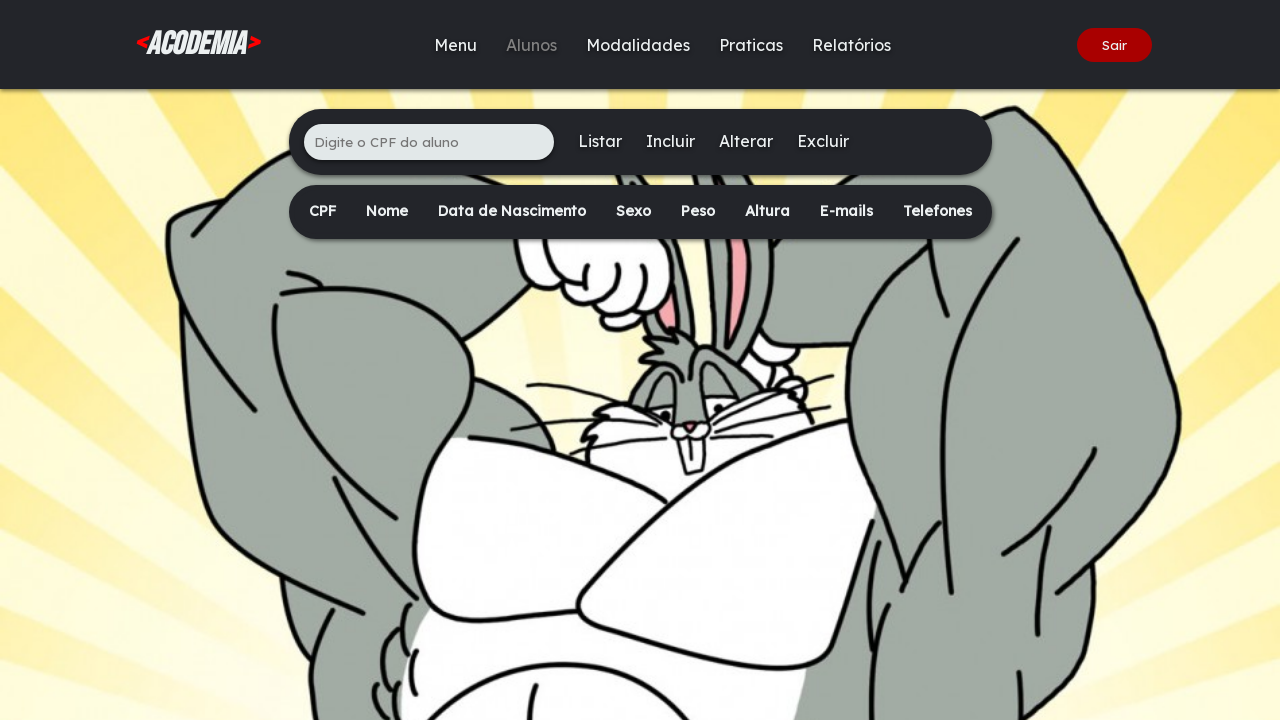

Filled CPF field with '123.456.789-01' on xpath=/html/body/div[2]/main/div[1]/ul/li[1]/input
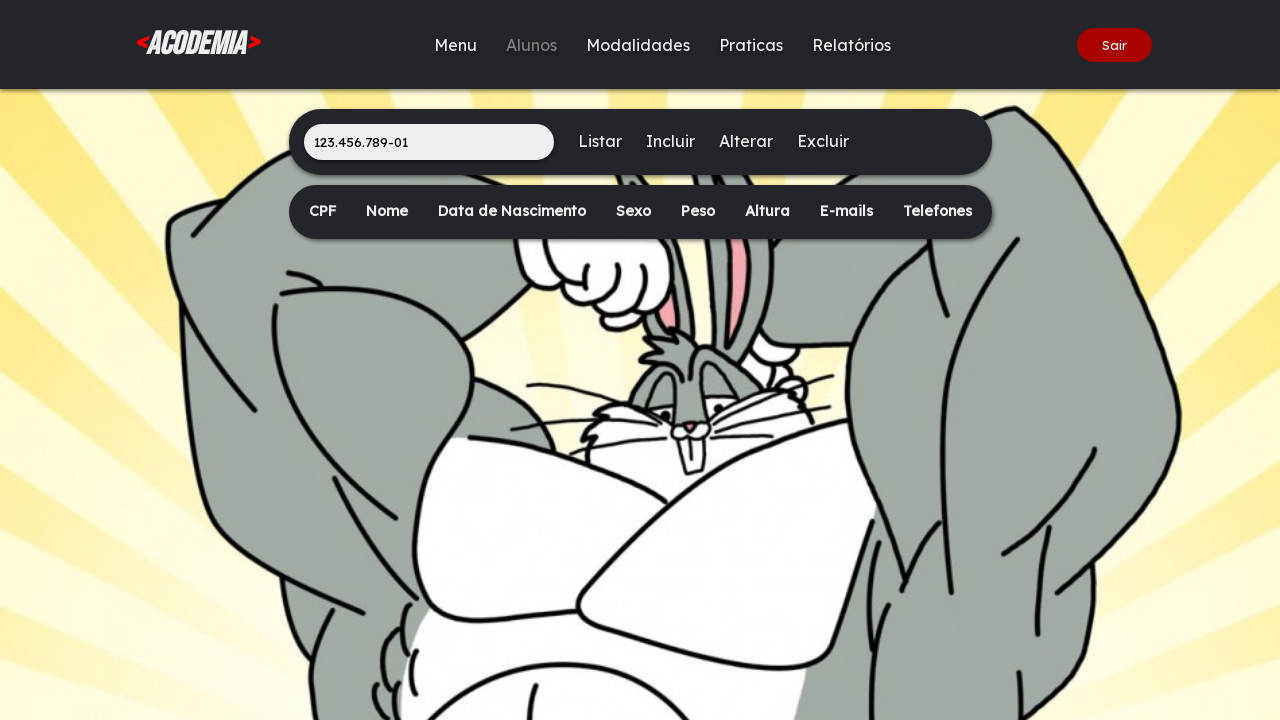

Clicked 'Incluir' button to submit form with only CPF at (670, 141) on xpath=/html/body/div[2]/main/div[1]/ul/li[3]/a
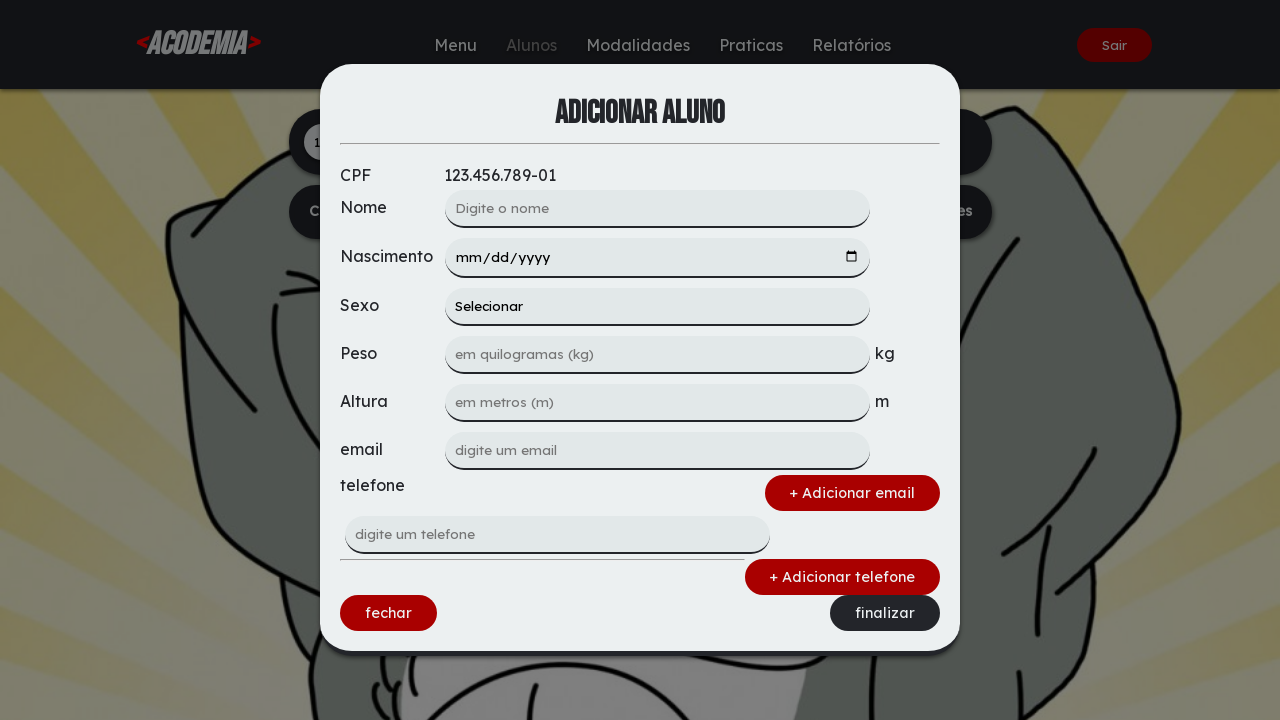

Clicked 'Finalizar' button at (885, 613) on xpath=/html/body/div[1]/div/form/div[3]/a[2]
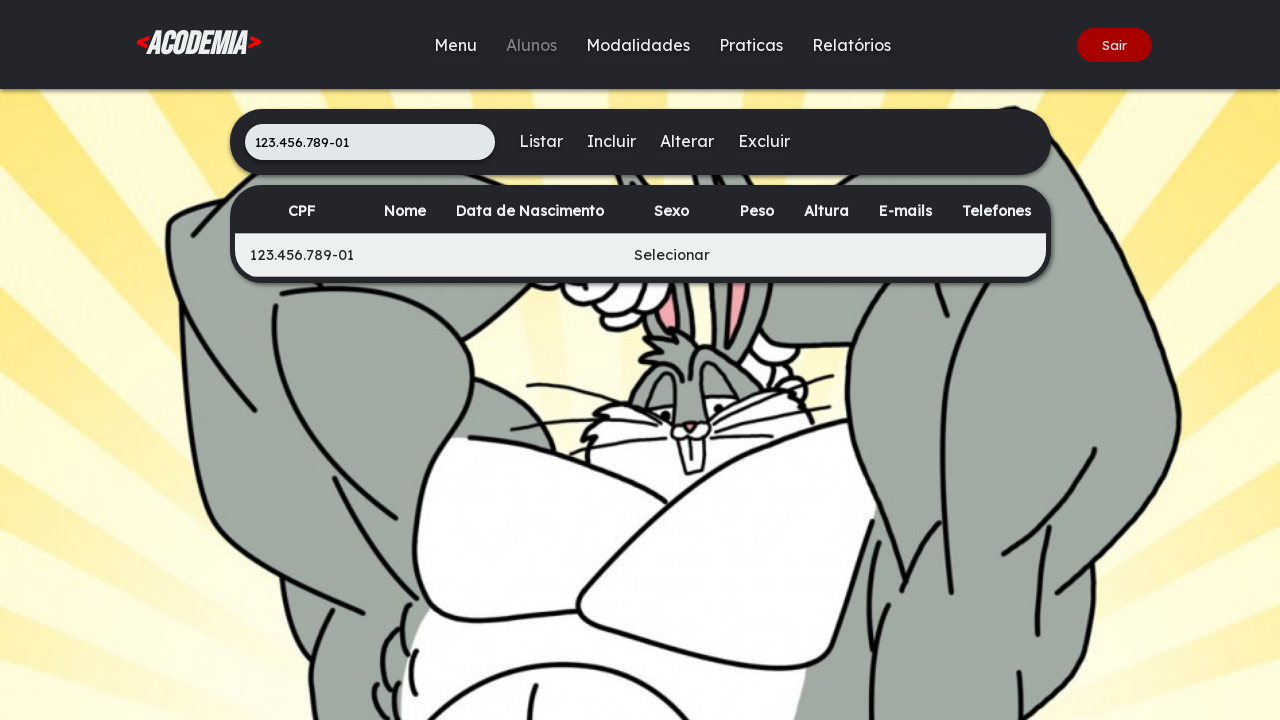

Clicked 'Listar' button to verify form submission result at (540, 141) on xpath=/html/body/div[2]/main/div[1]/ul/li[2]/a
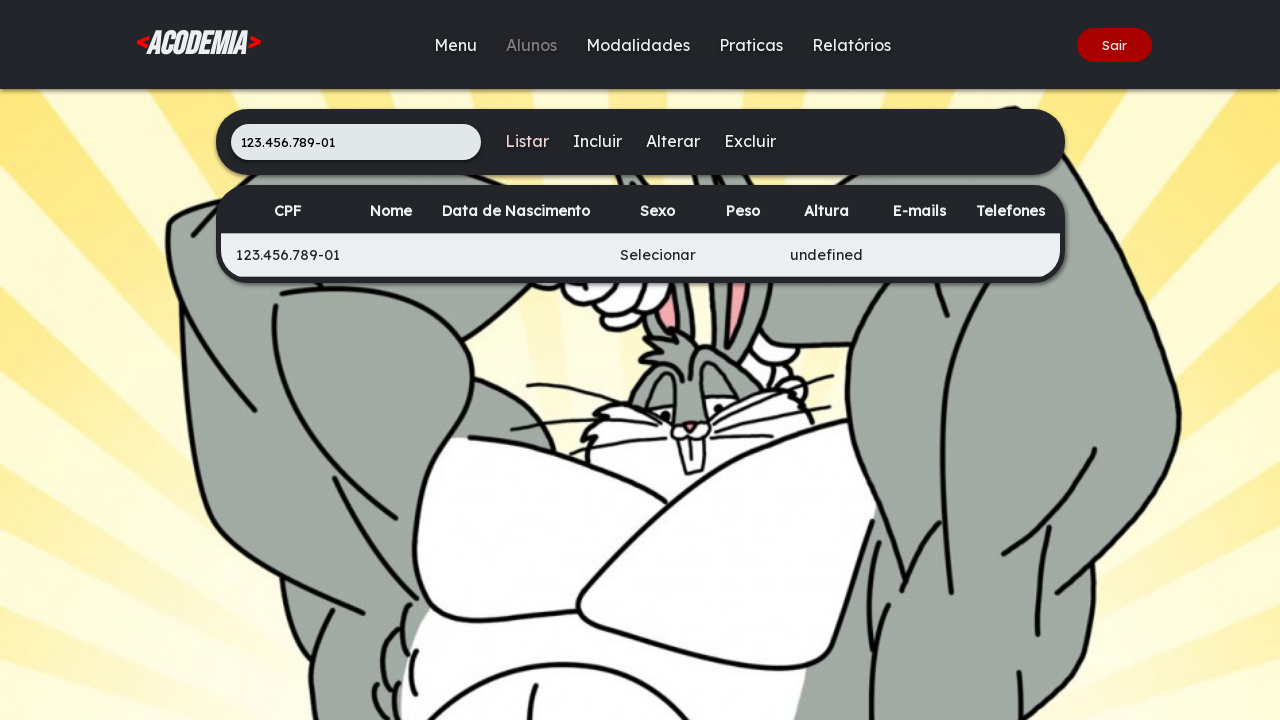

Waited for content table to load - validation error should be visible
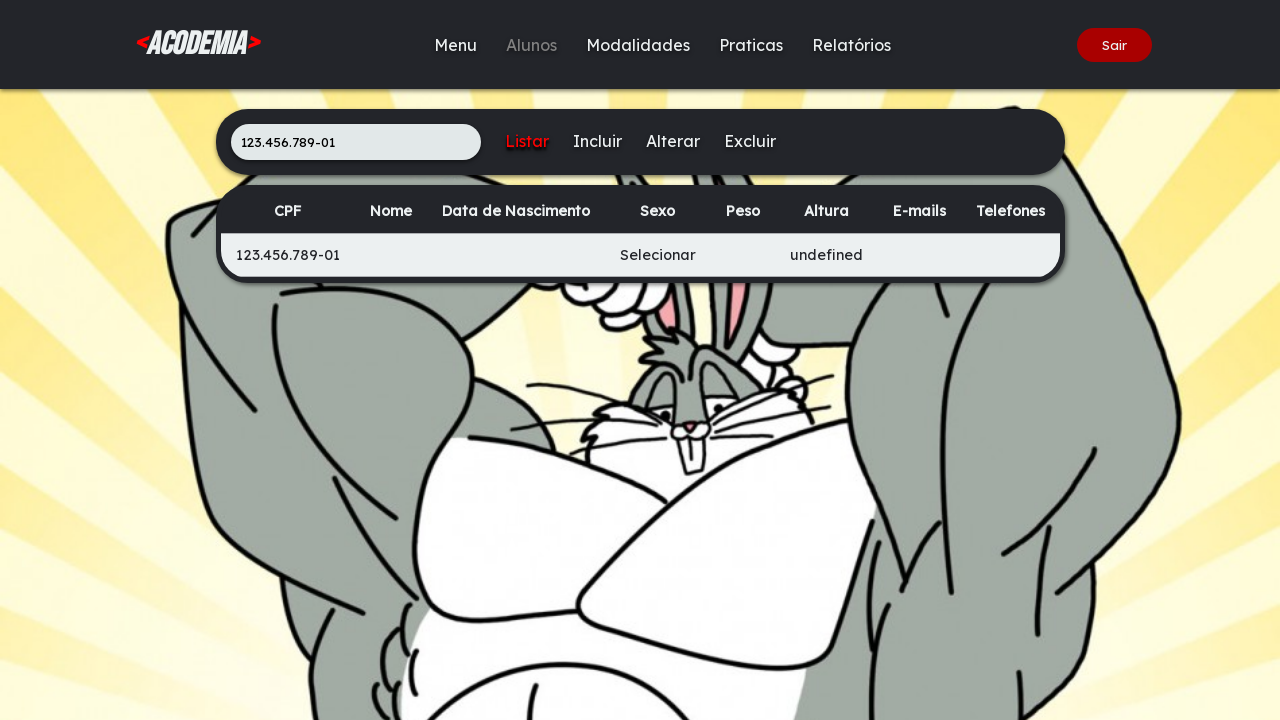

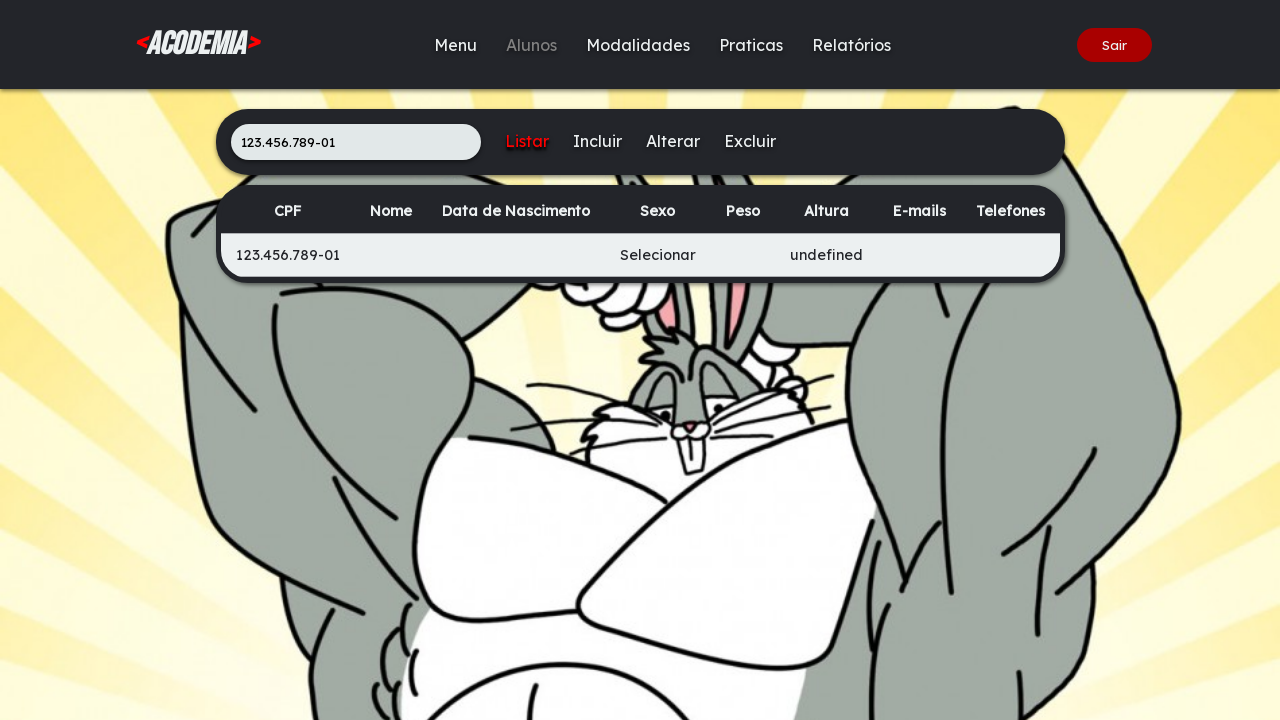